Tests basic browser navigation functionality by verifying page title, navigating to a test cases page, and using browser back, forward, and refresh controls.

Starting URL: https://www.automationexercise.com/

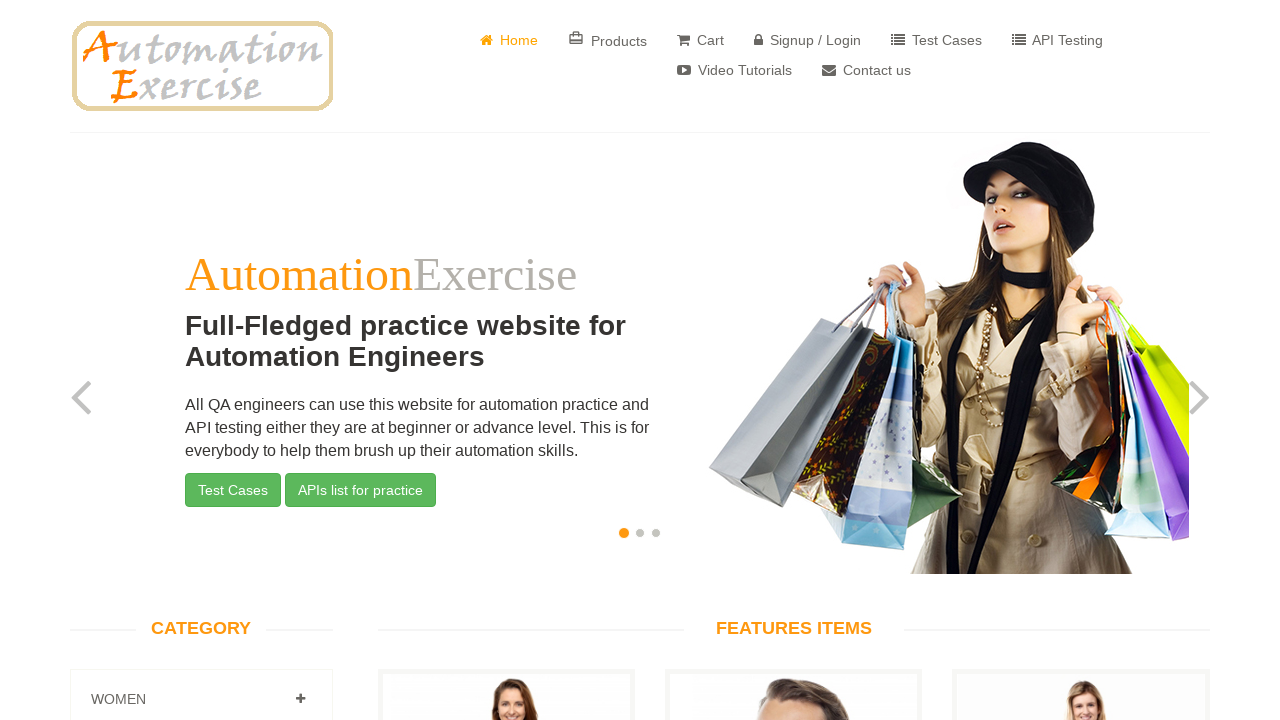

Retrieved page title
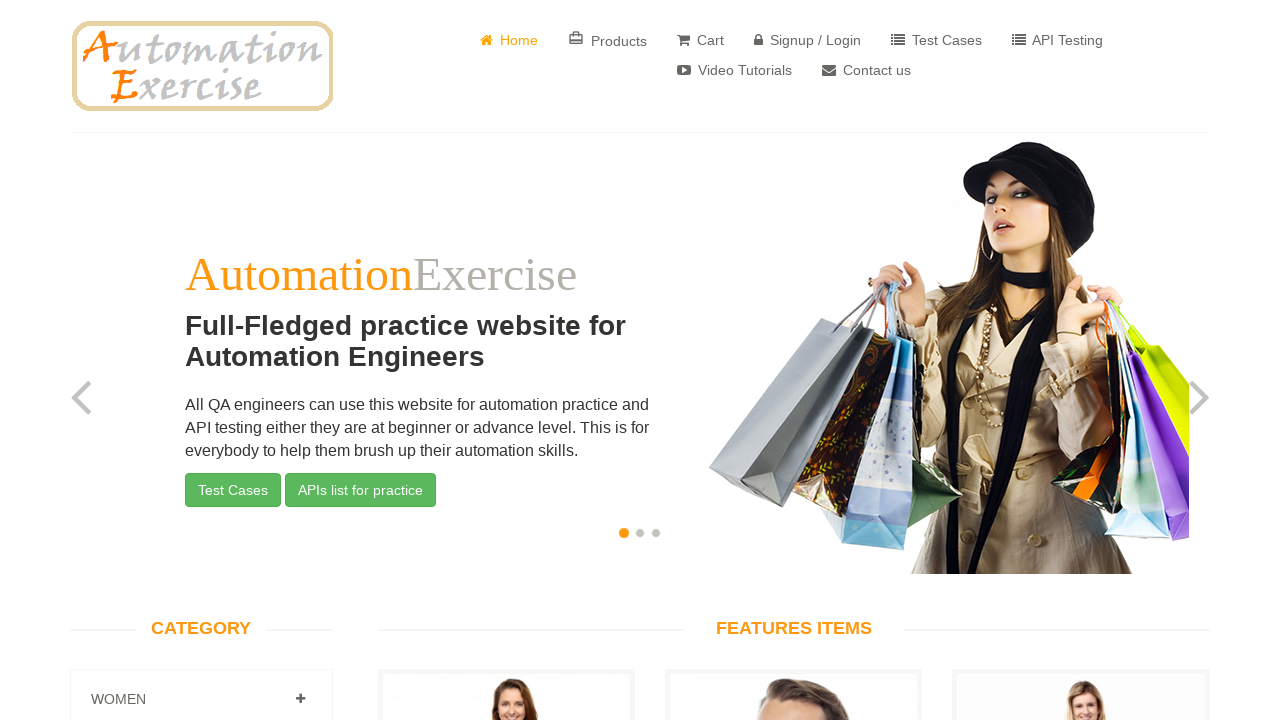

Verified page title matches expected value: 'Automation Exercise'
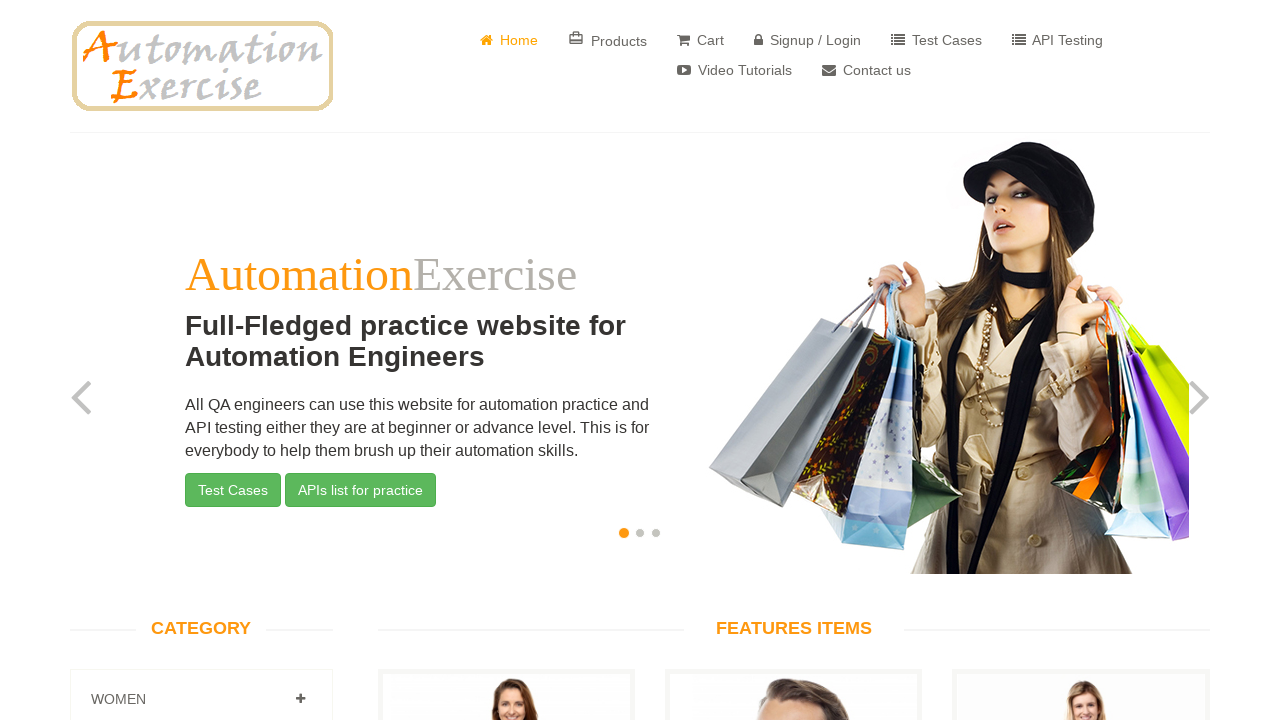

Navigated to test cases page
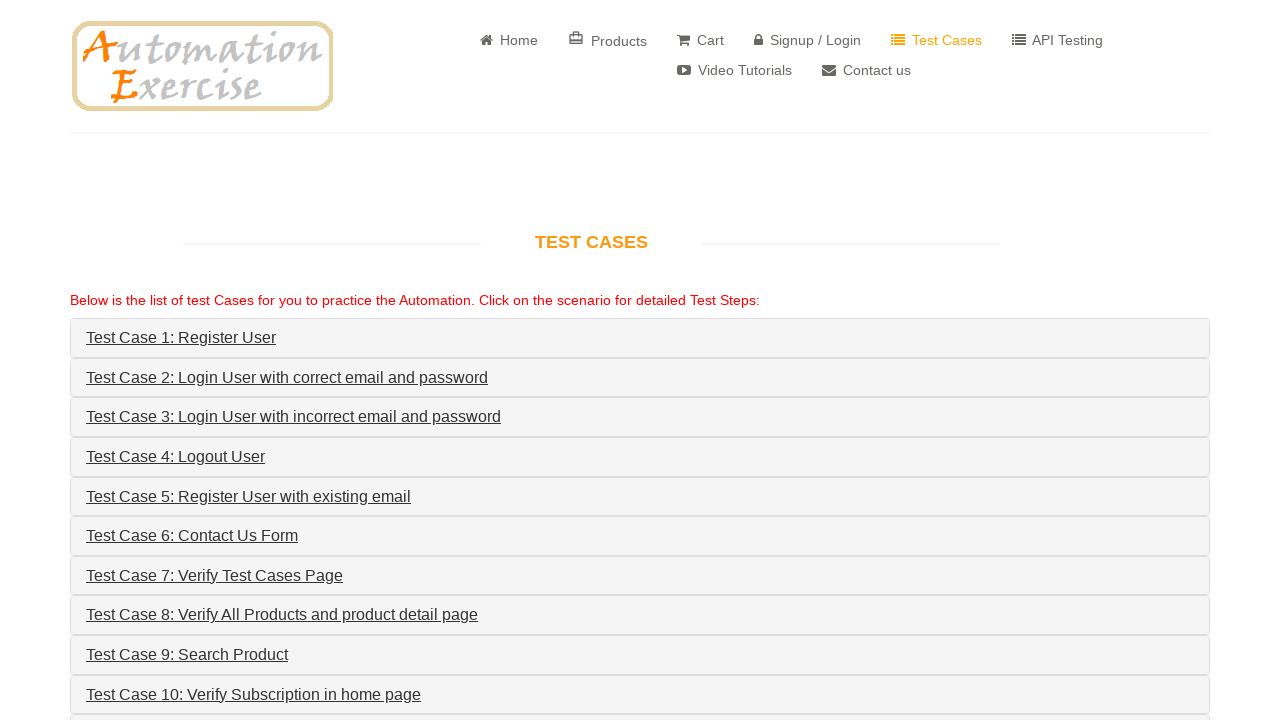

Navigated back to previous page using browser back button
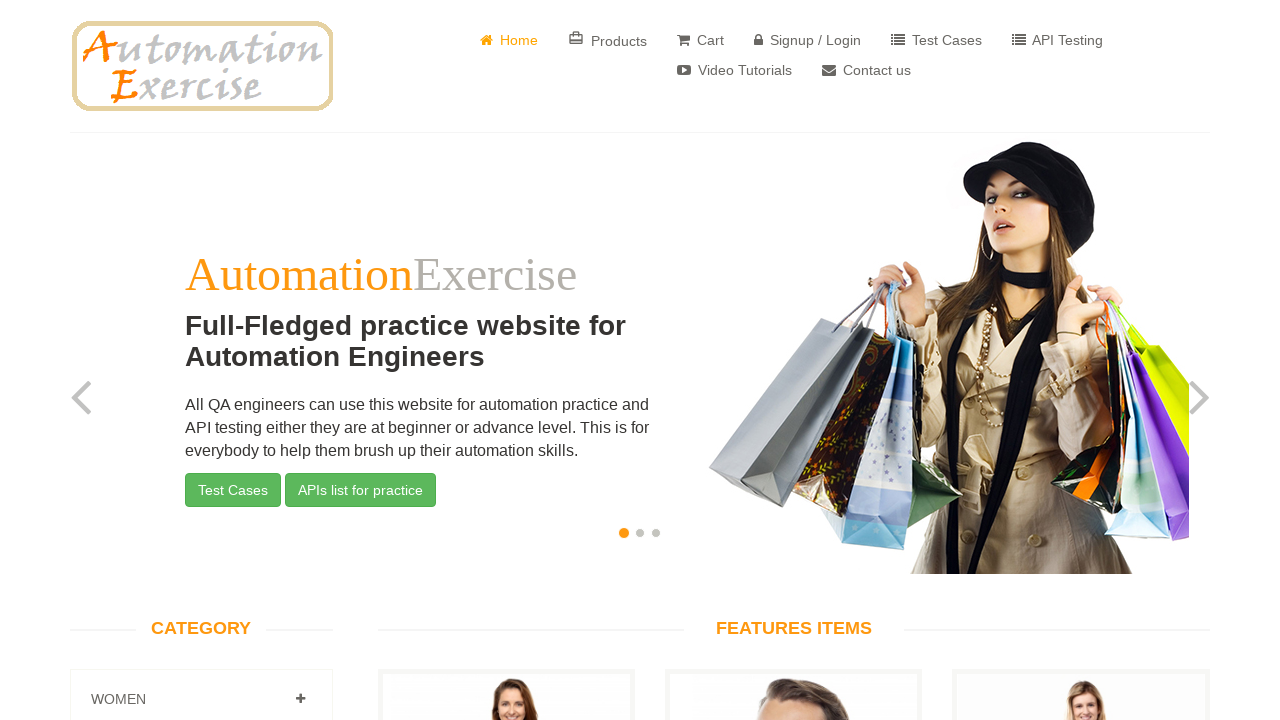

Navigated forward to next page using browser forward button
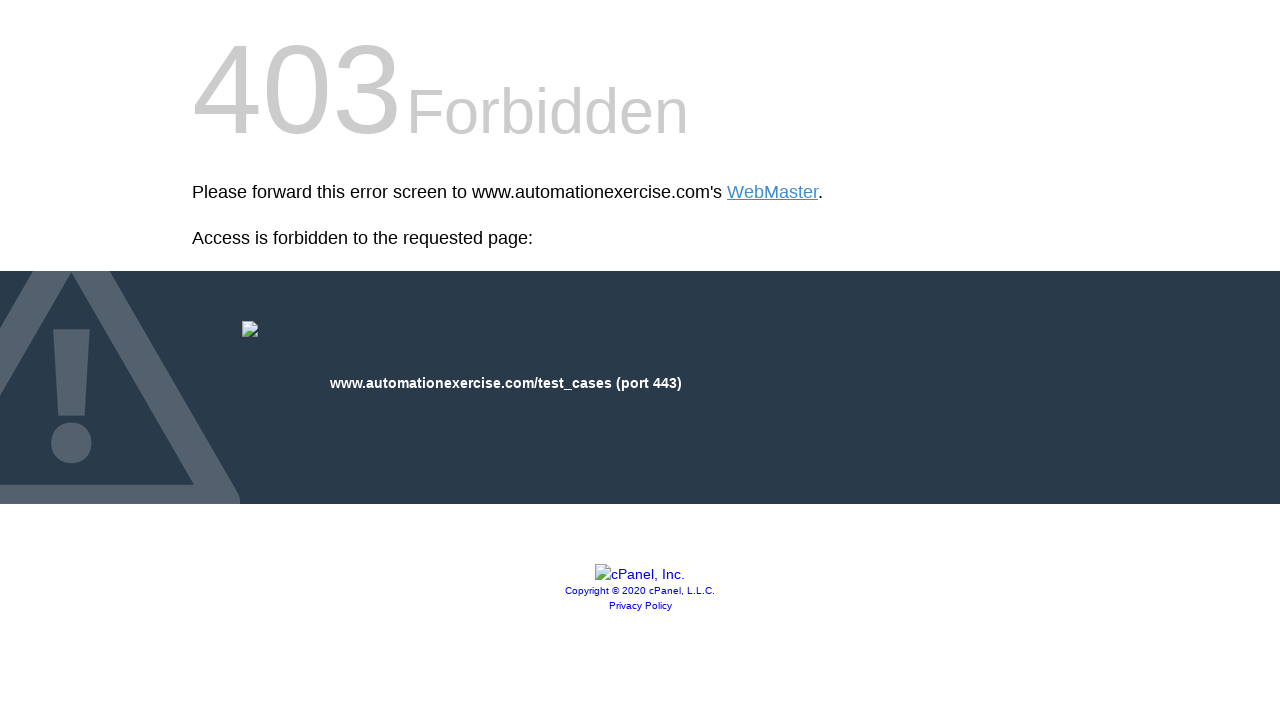

Refreshed the current page
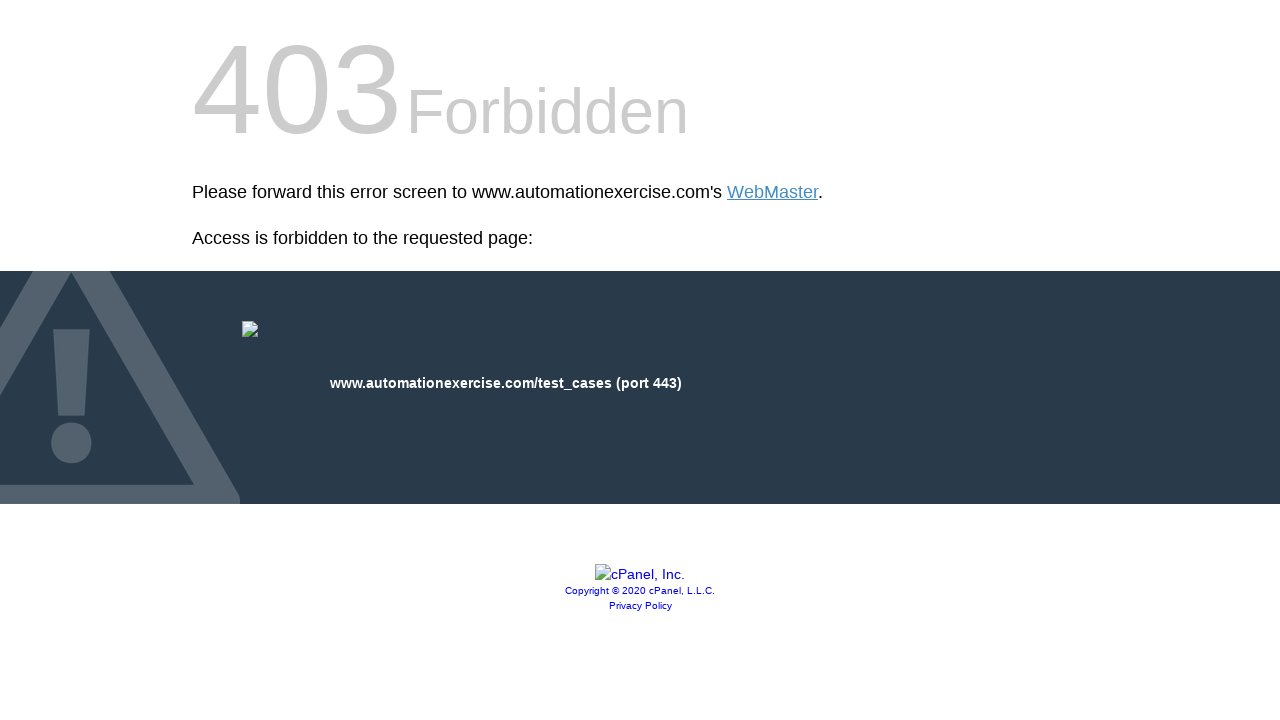

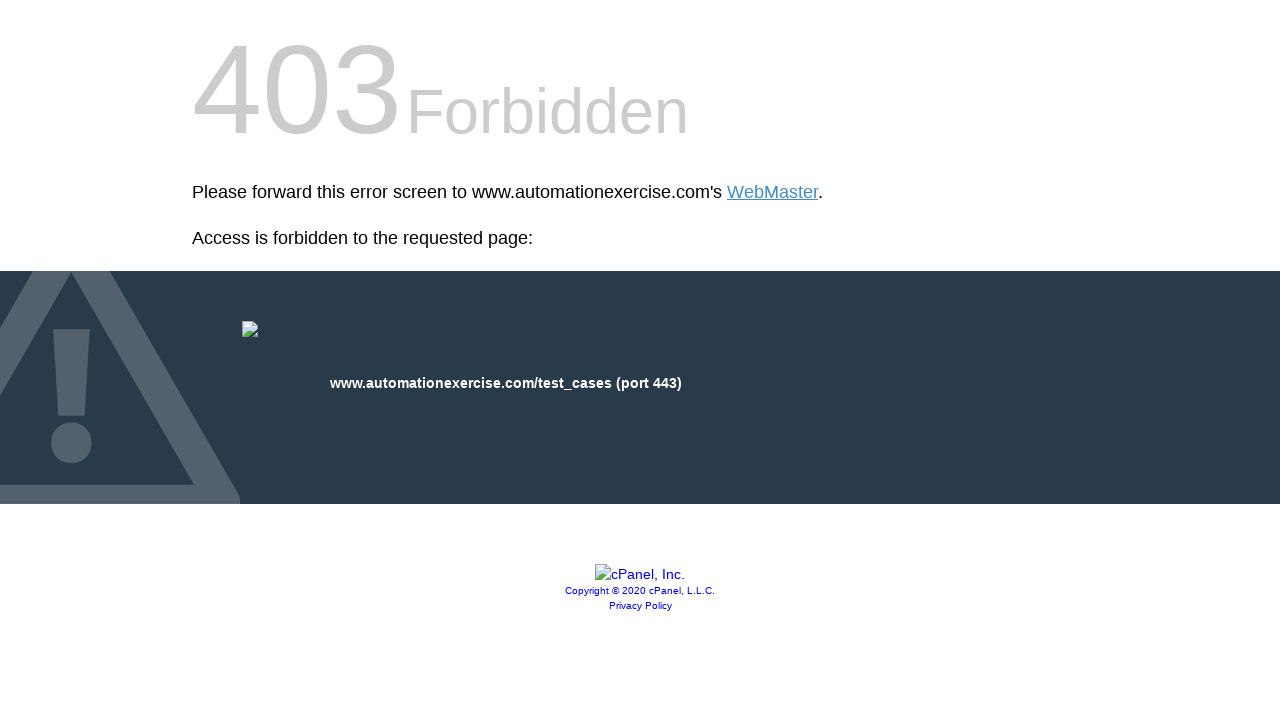